Tests drag and drop functionality on the jQuery UI droppable demo page by dragging a source element and dropping it onto a target element within an iframe.

Starting URL: https://jqueryui.com/droppable

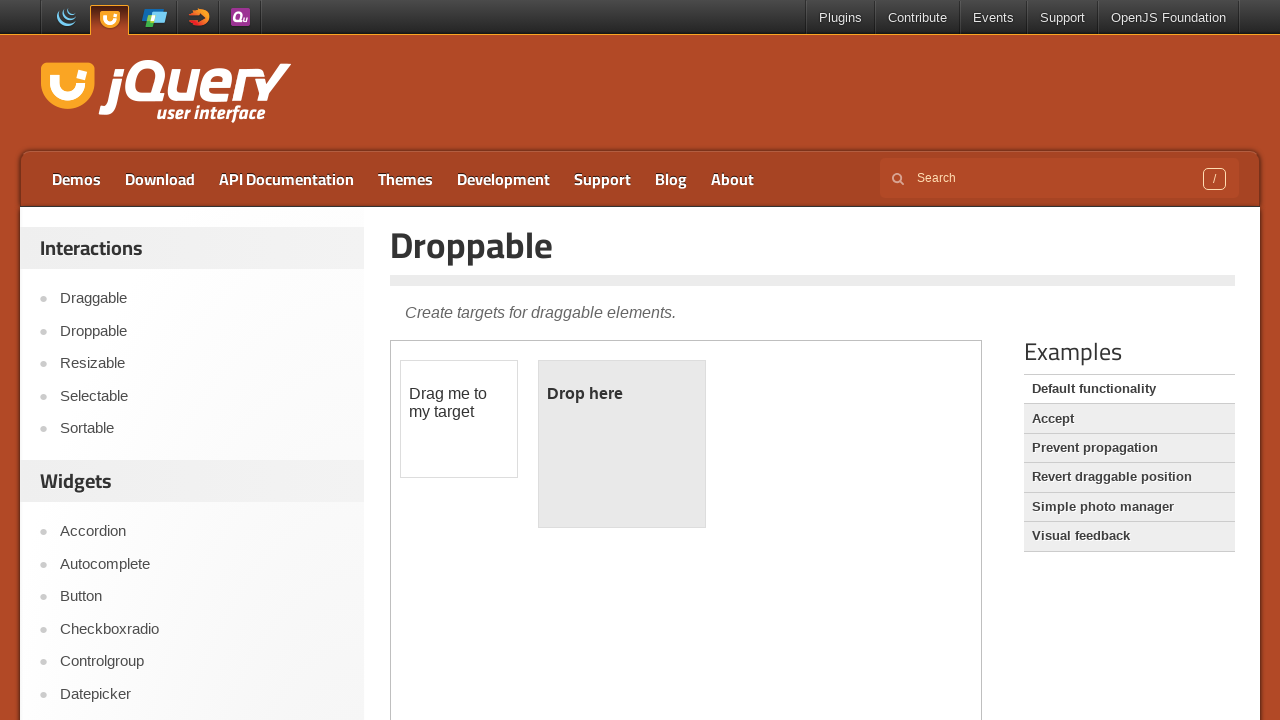

Located the demo iframe on the jQuery UI droppable page
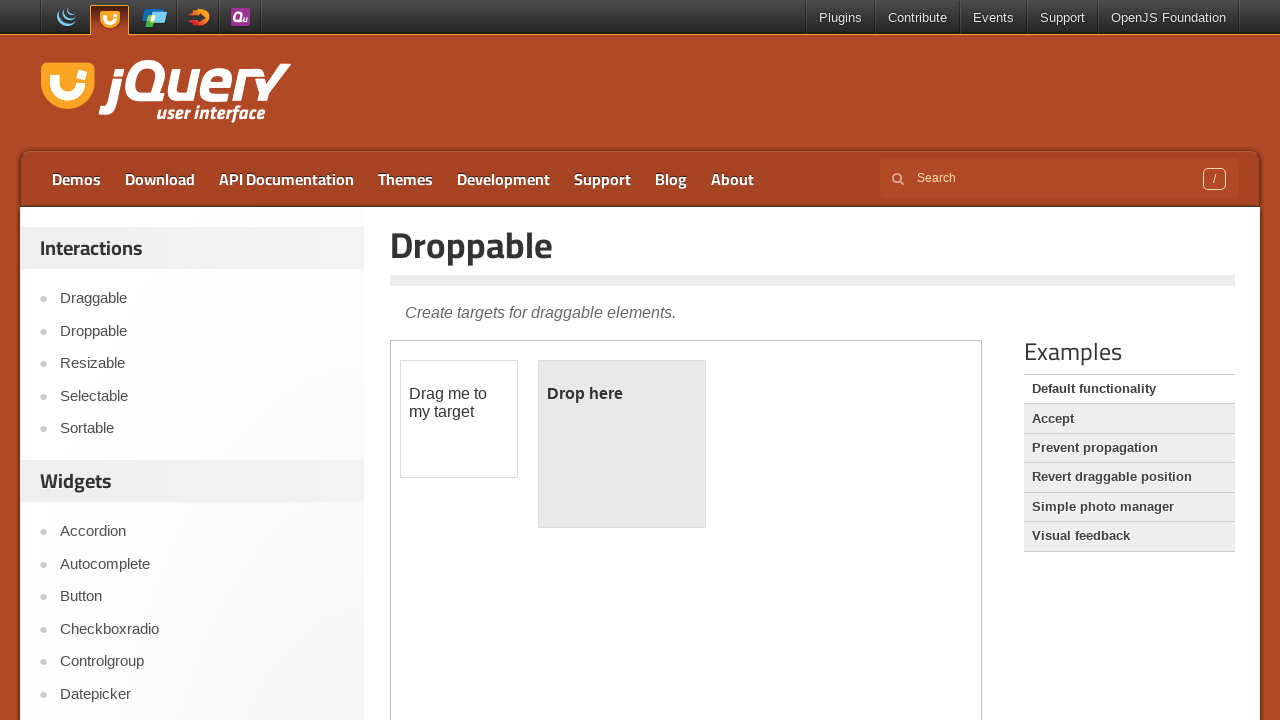

Located the draggable source element within the iframe
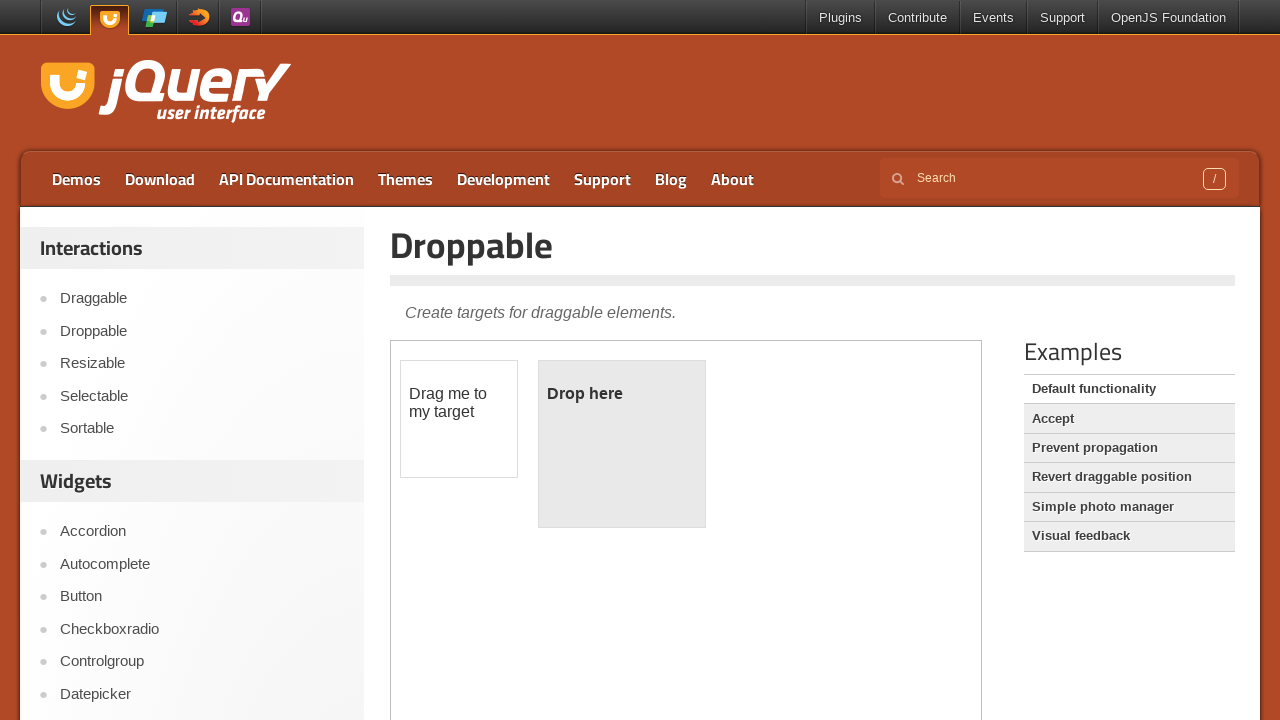

Located the droppable target element within the iframe
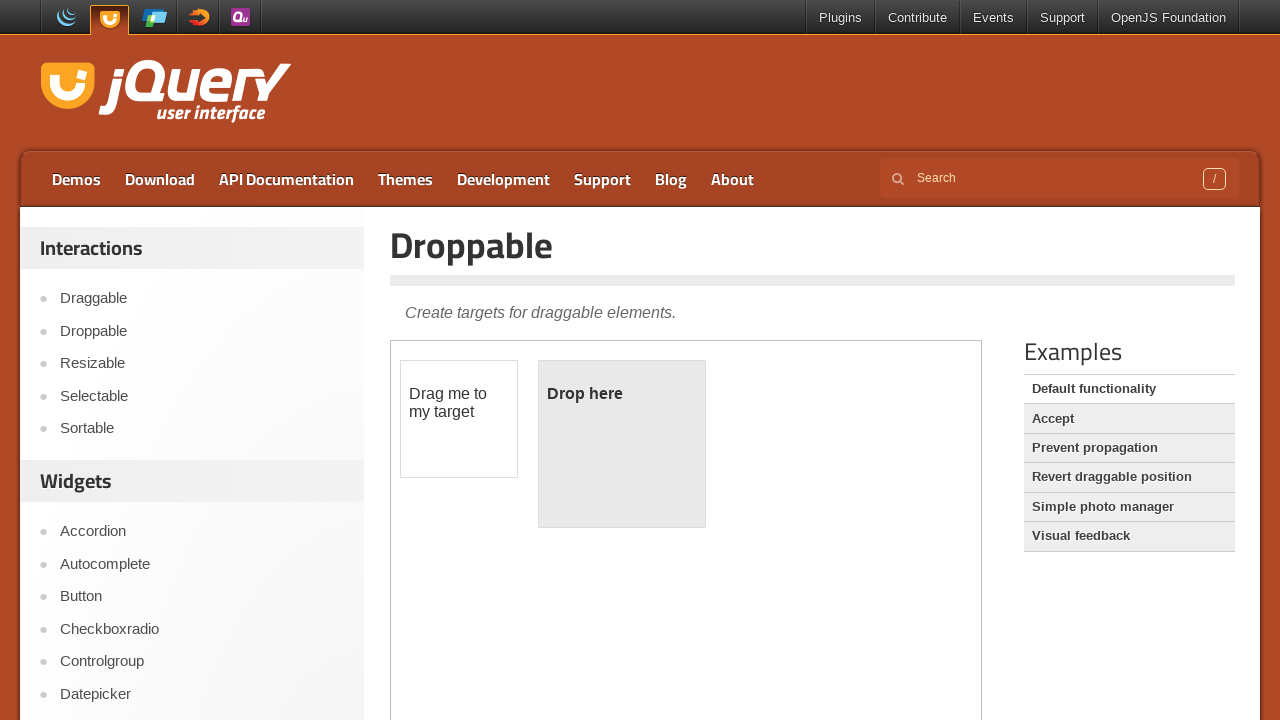

Dragged source element and dropped it onto target element at (622, 444)
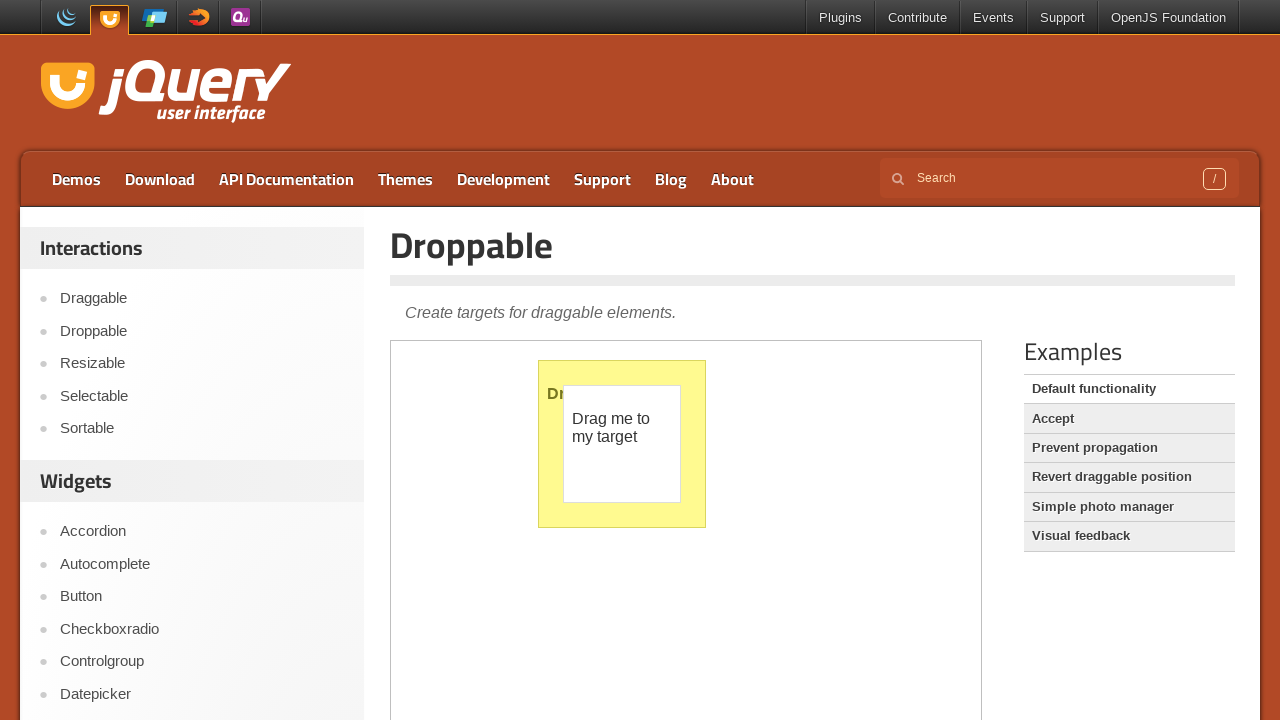

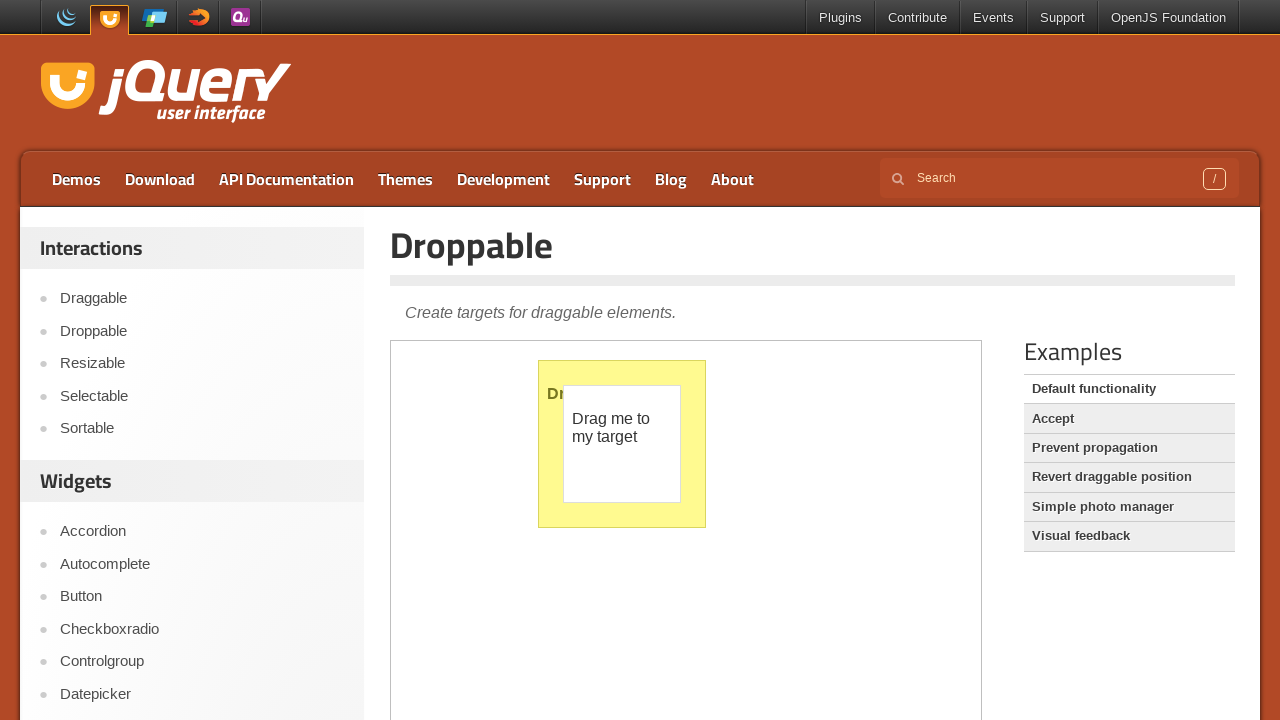